Navigates to Wise Quarter website and verifies that the URL contains "wisequarter"

Starting URL: https://www.wisequarter.com

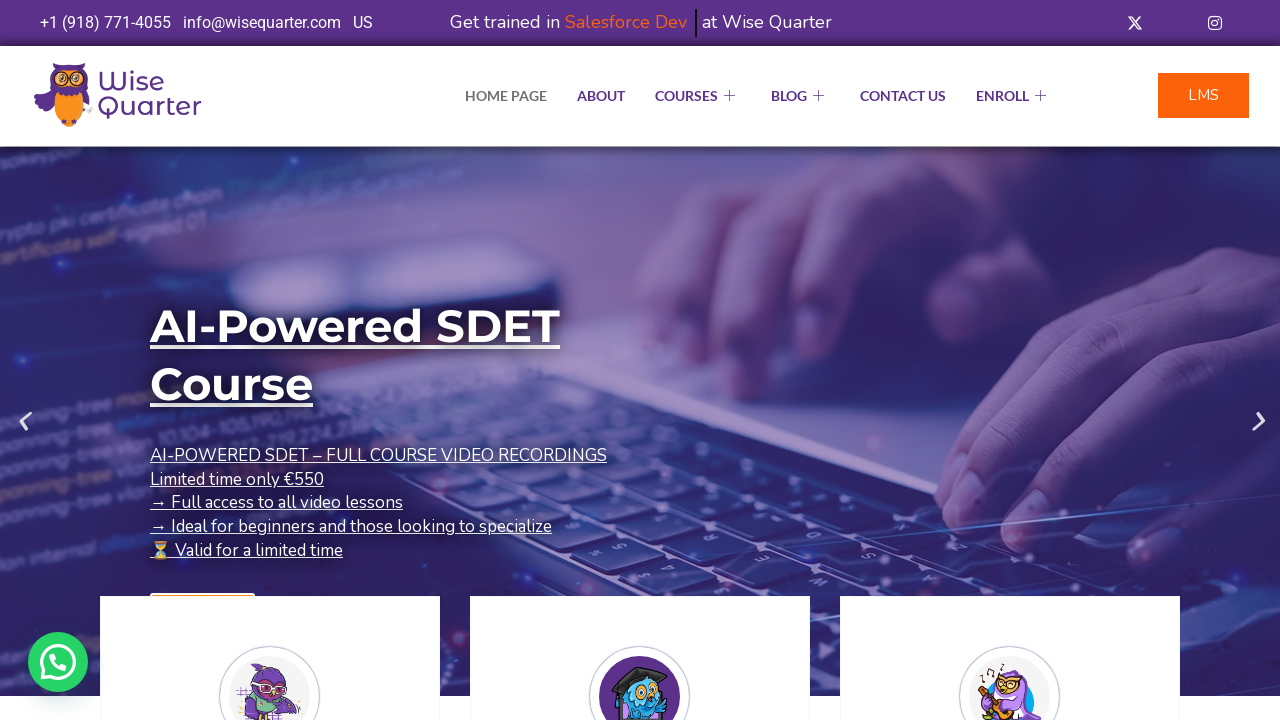

Navigated to https://www.wisequarter.com
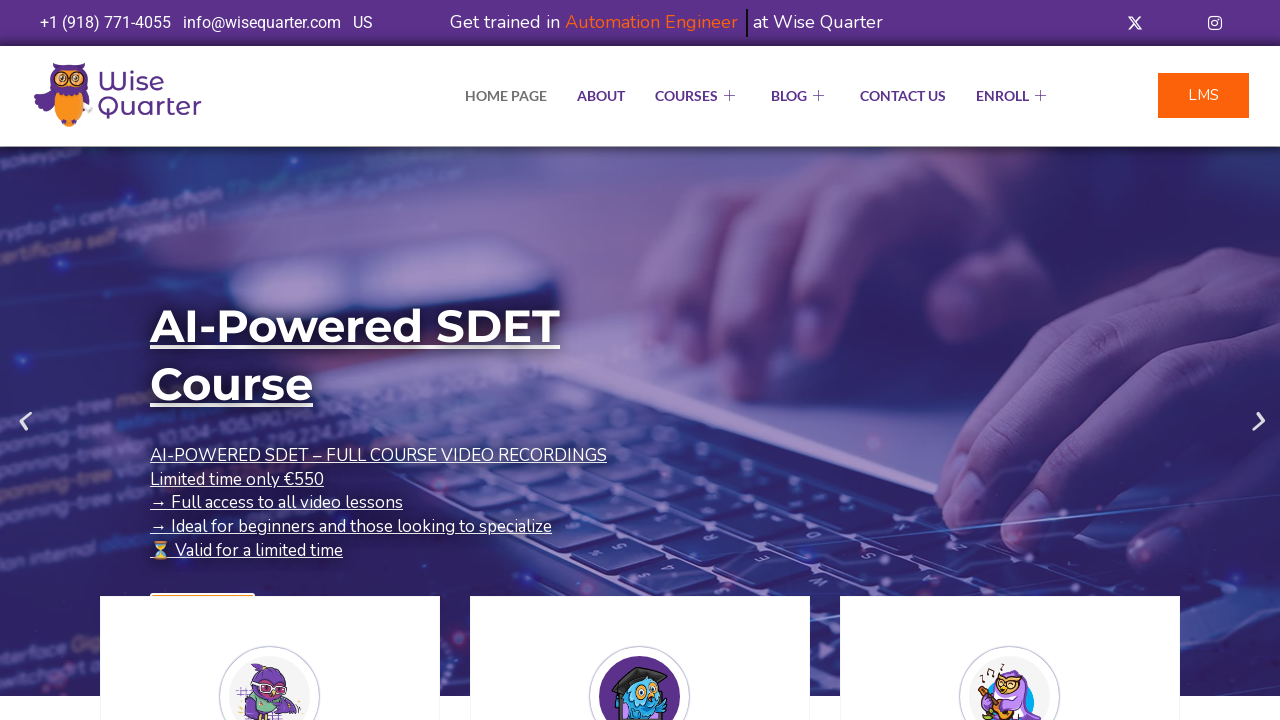

Retrieved current URL
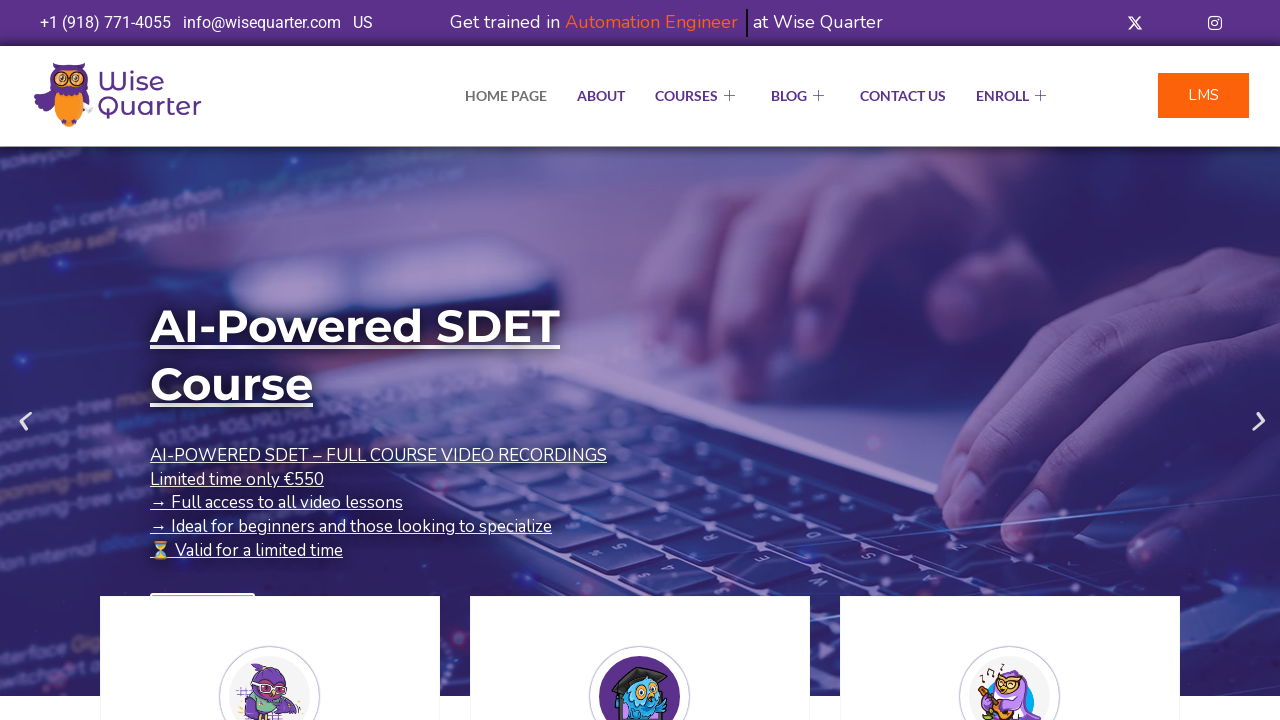

Verified URL contains 'wisequarter'
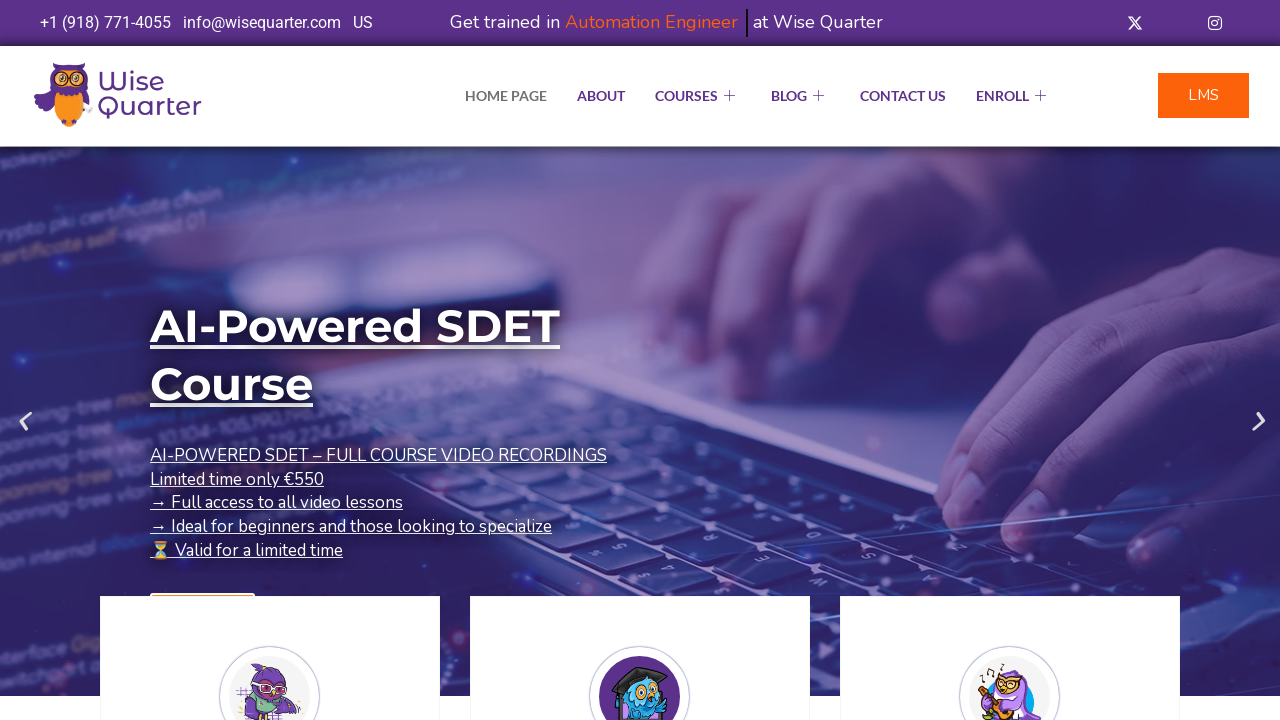

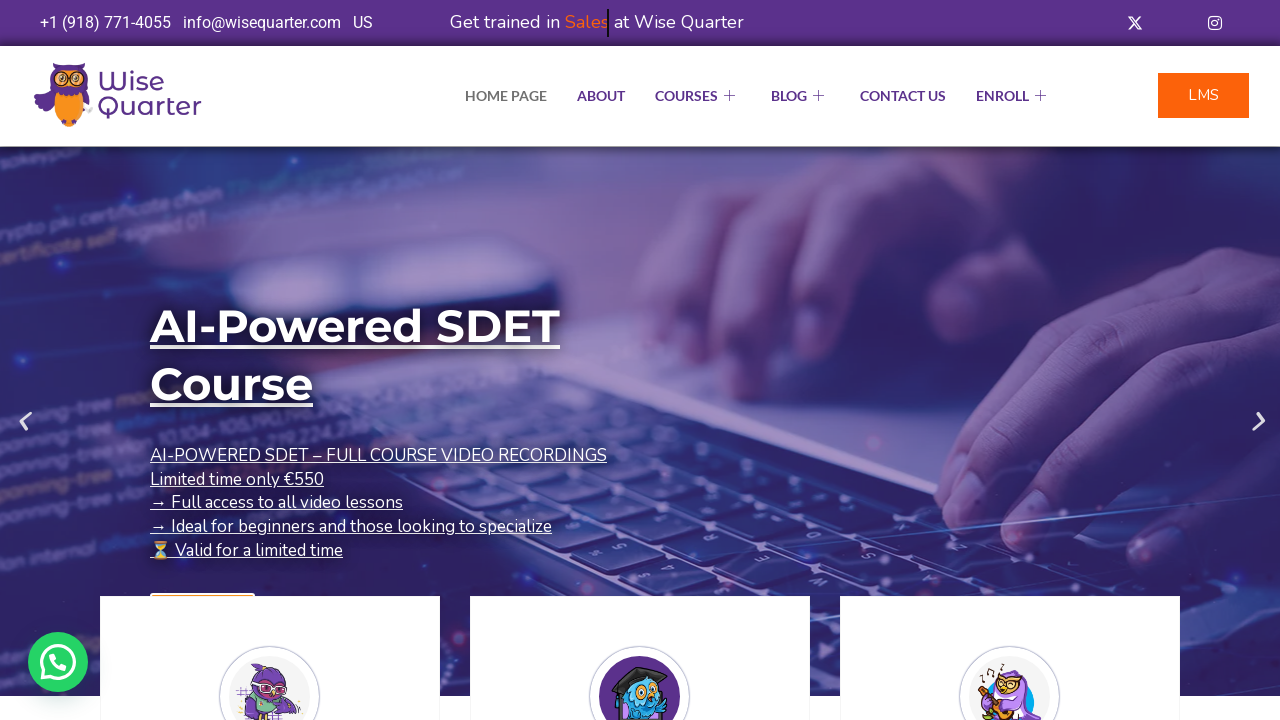